Tests JavaScript confirm dialog by clicking the second button, dismissing the alert, and verifying the result message does not contain "successfuly"

Starting URL: https://the-internet.herokuapp.com/javascript_alerts

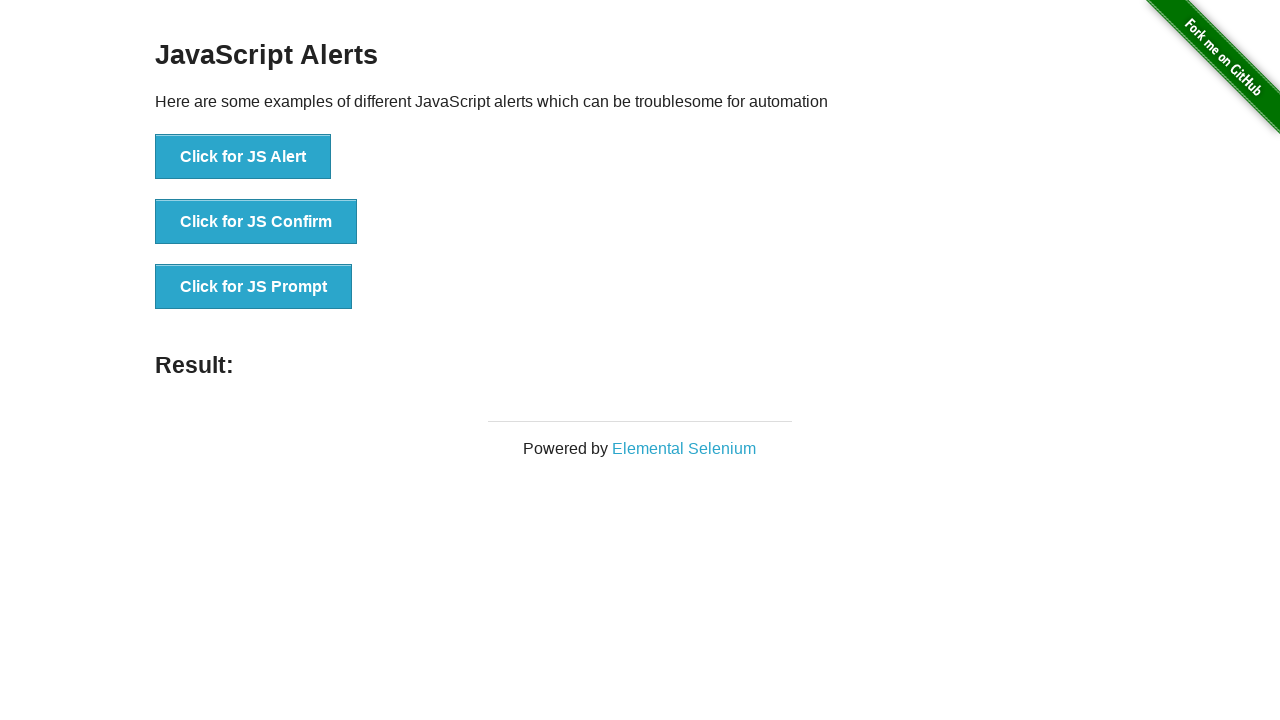

Set up dialog handler to dismiss confirm dialogs
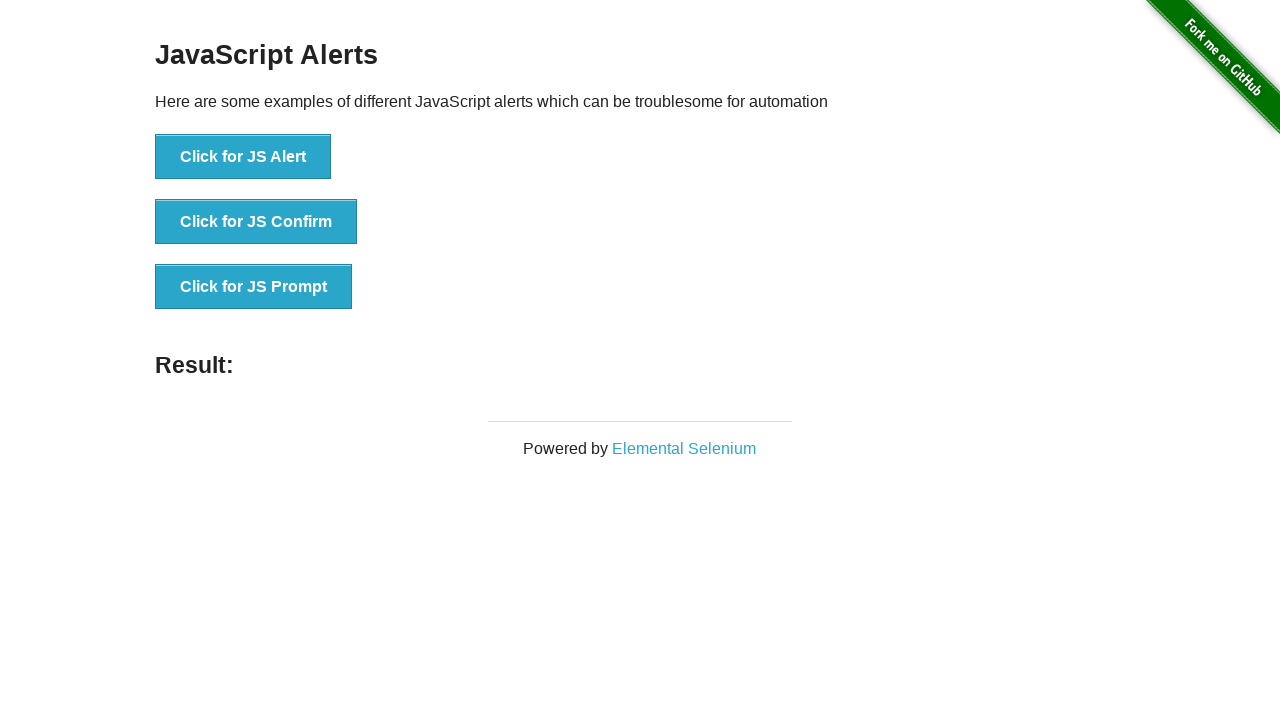

Clicked 'Click for JS Confirm' button to trigger JavaScript confirm dialog at (256, 222) on xpath=//*[text()='Click for JS Confirm']
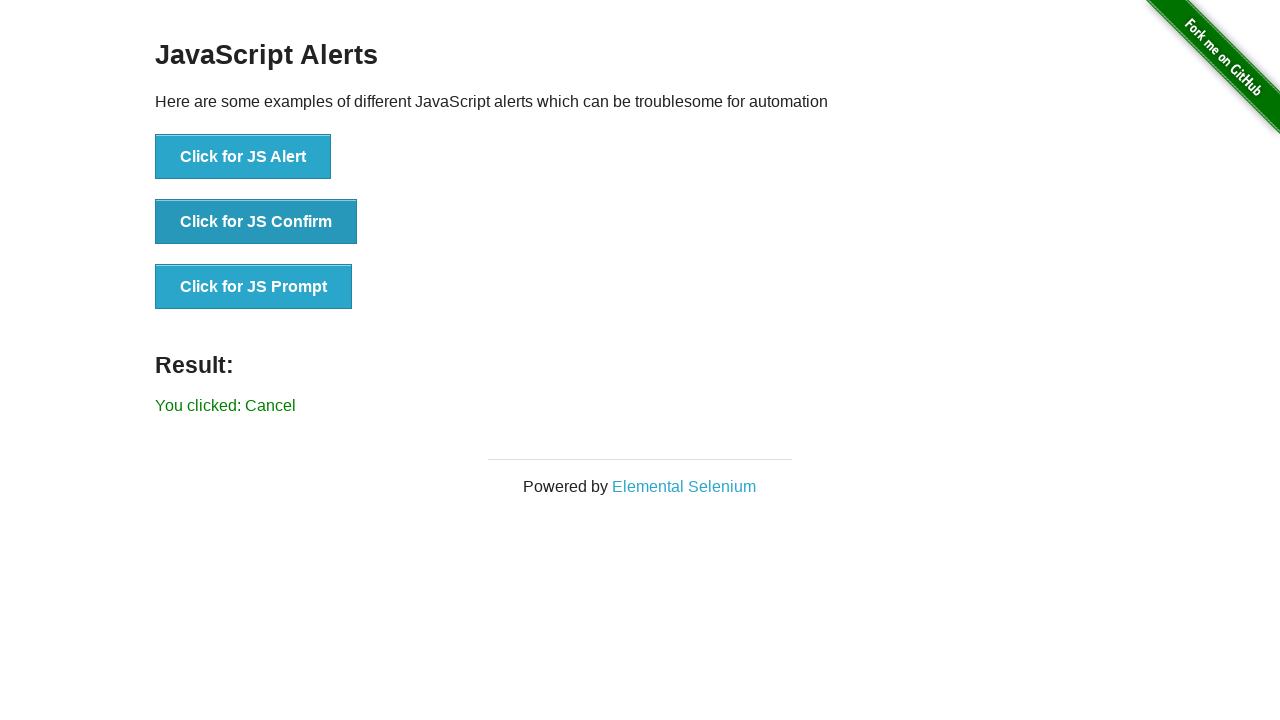

Result message element loaded
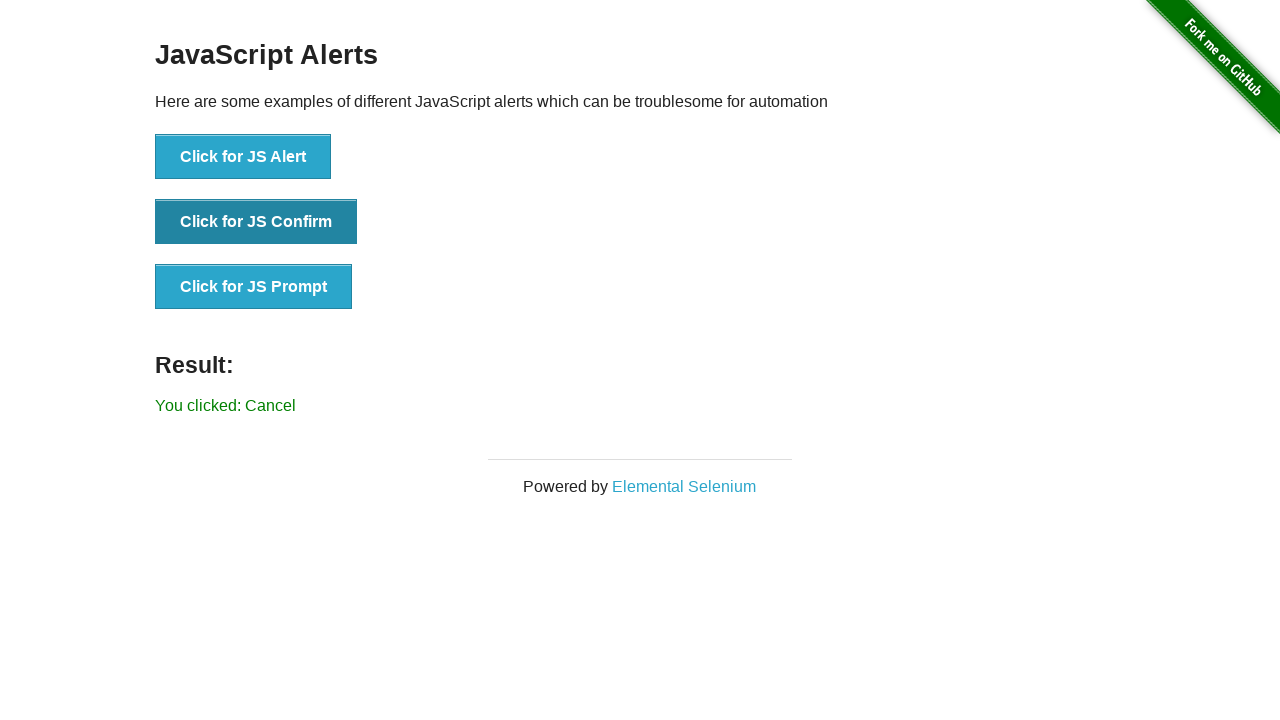

Retrieved result text: 'You clicked: Cancel'
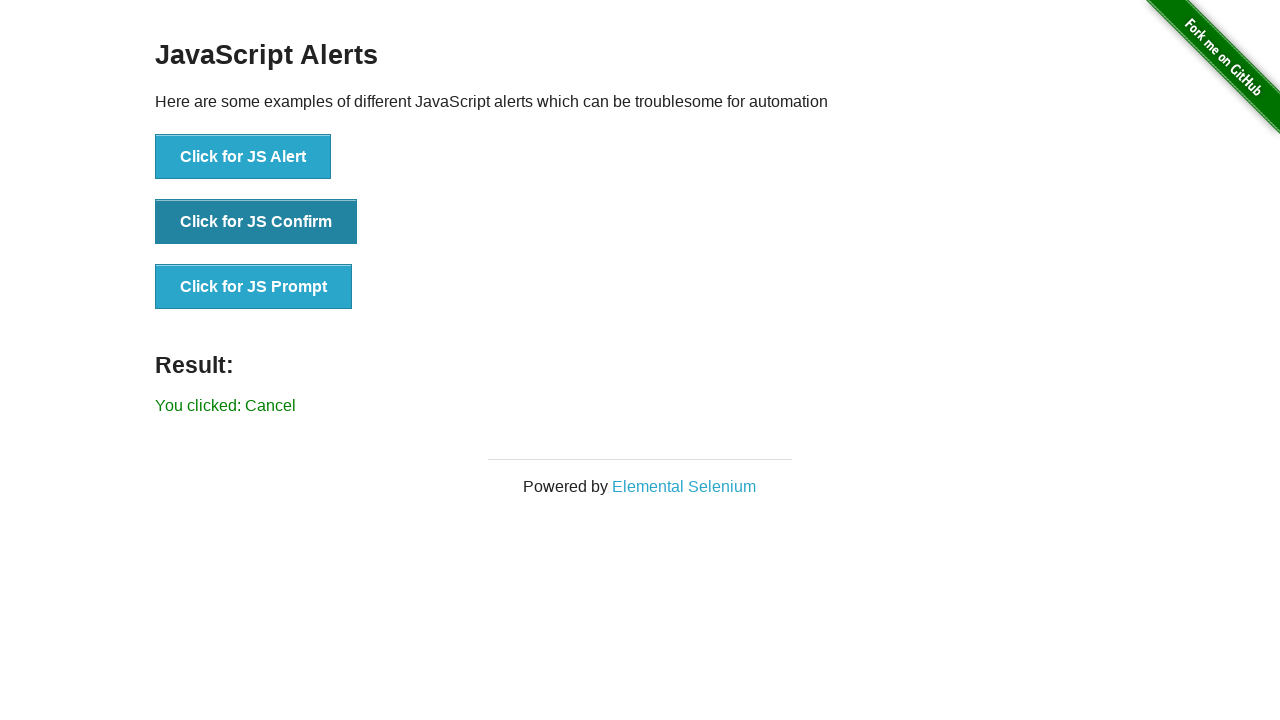

Verified that result message does not contain 'successfuly'
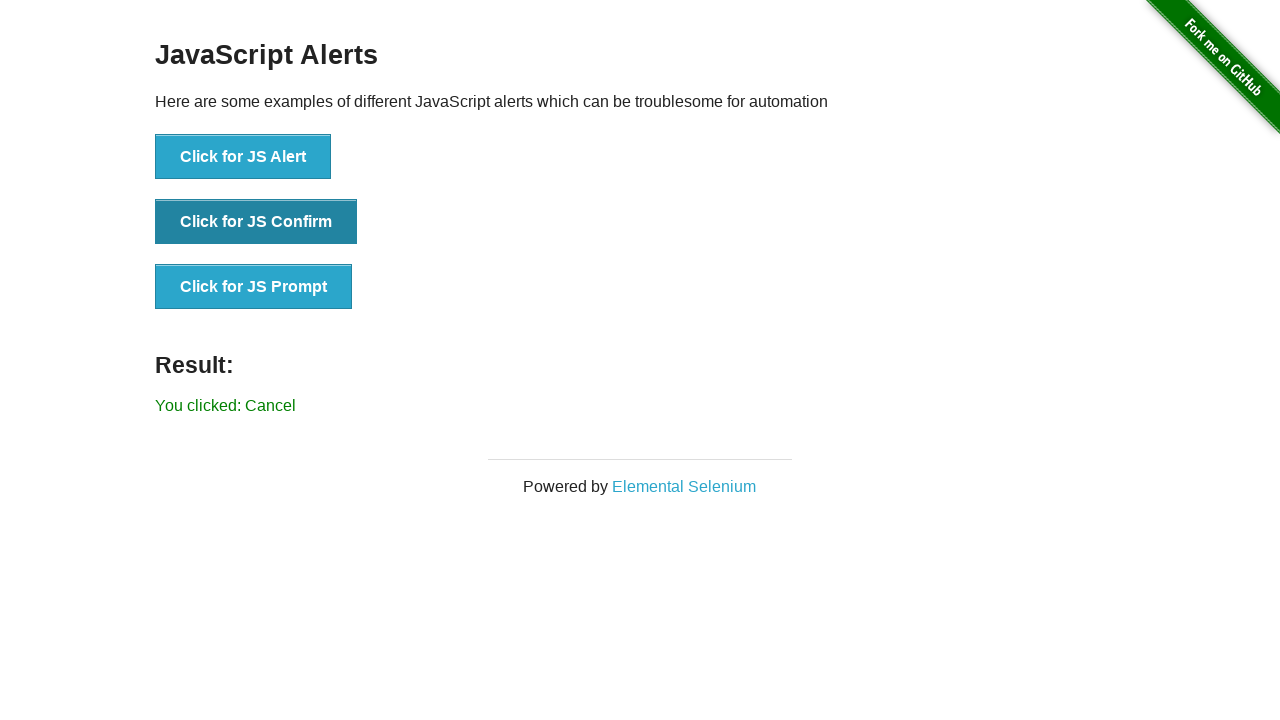

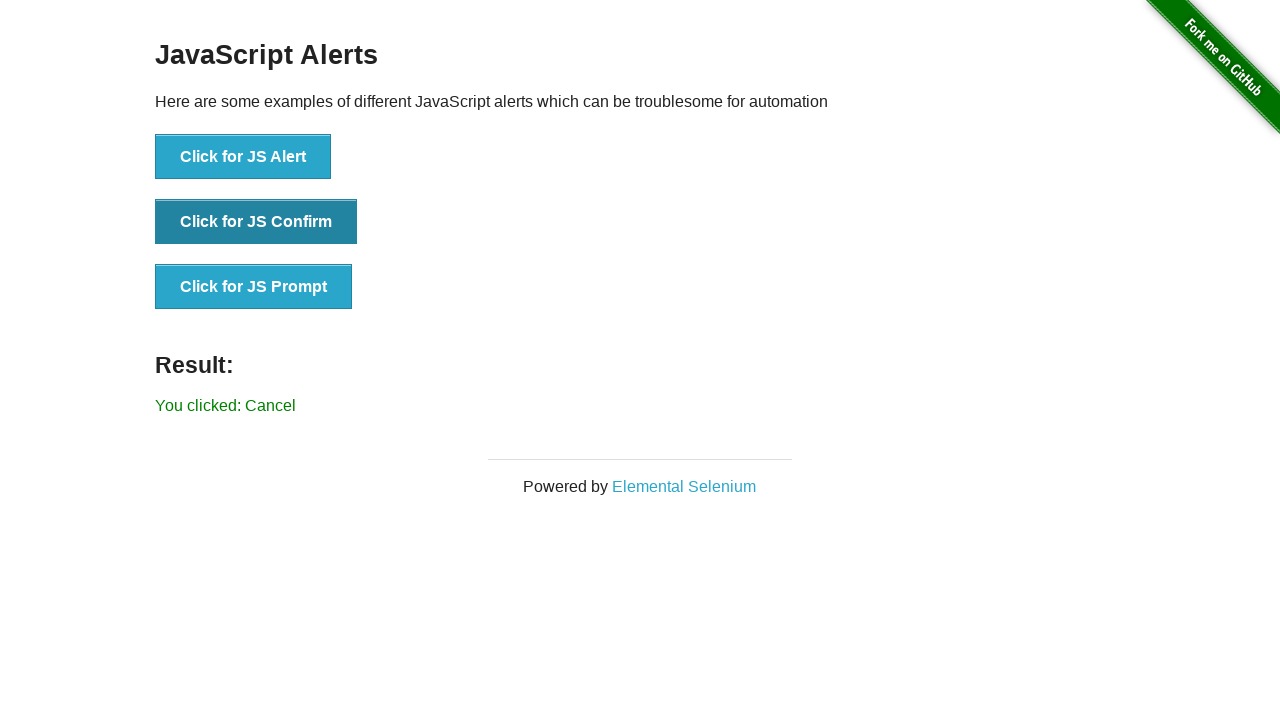